Tests dynamic content loading by clicking a start button and waiting for hidden content to become visible, then verifying the loaded text is displayed.

Starting URL: https://the-internet.herokuapp.com/dynamic_loading/1

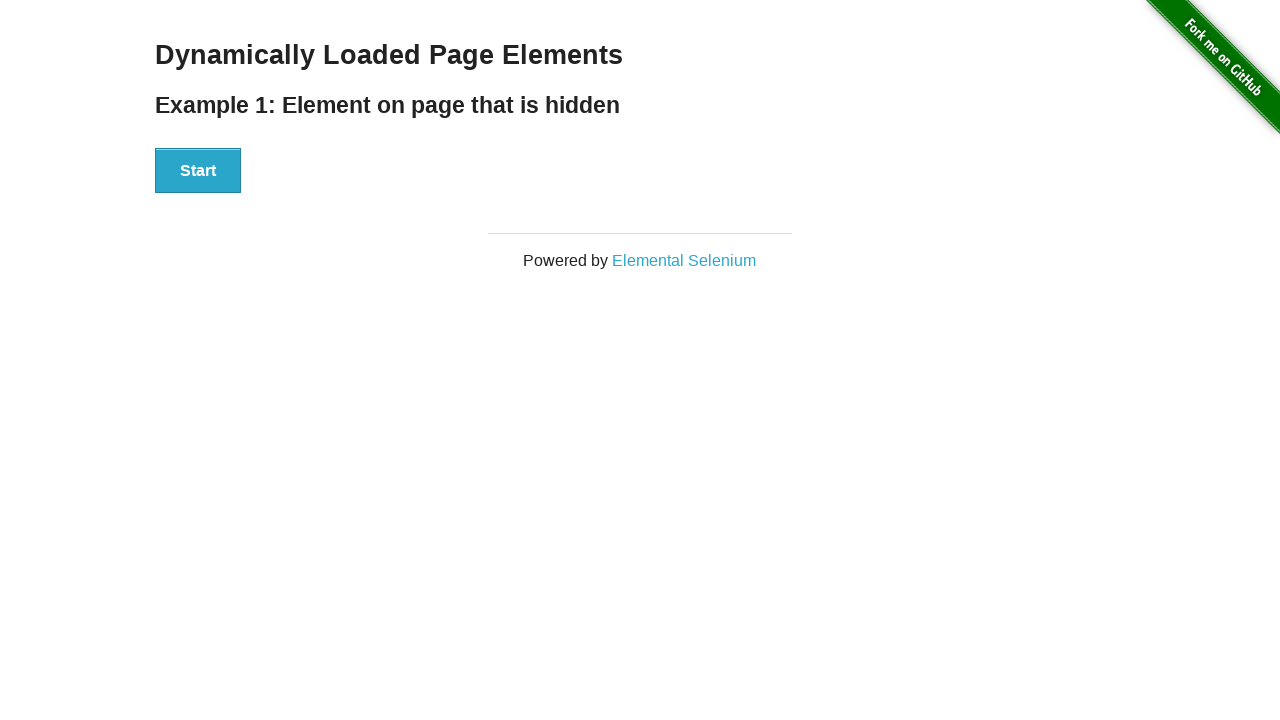

Navigated to dynamic loading page
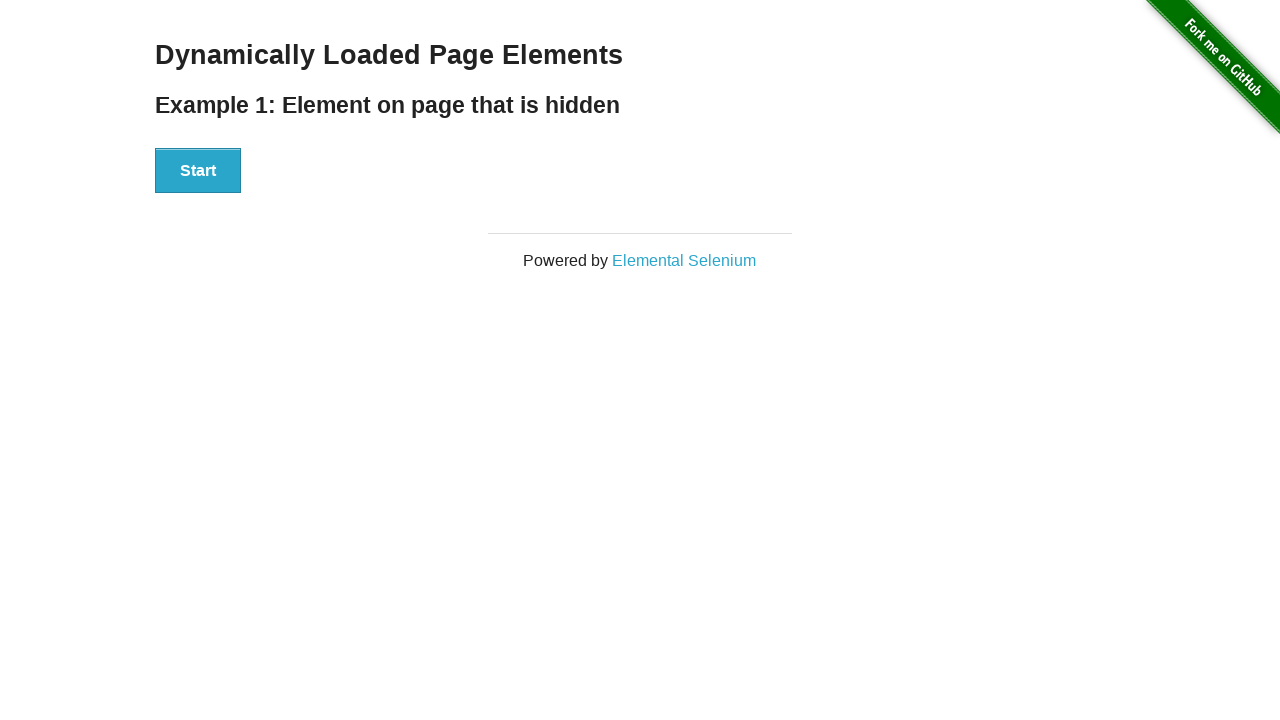

Clicked start button to begin loading dynamic content at (198, 171) on #start button
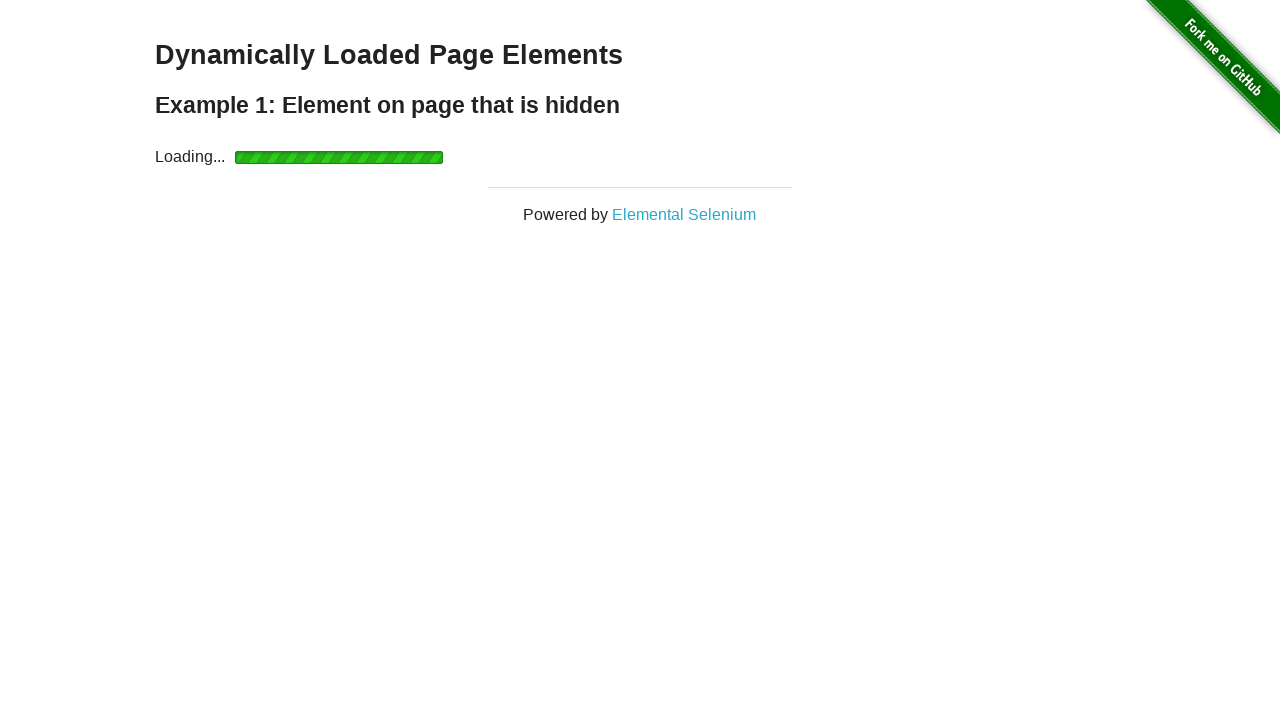

Hidden content became visible after loading
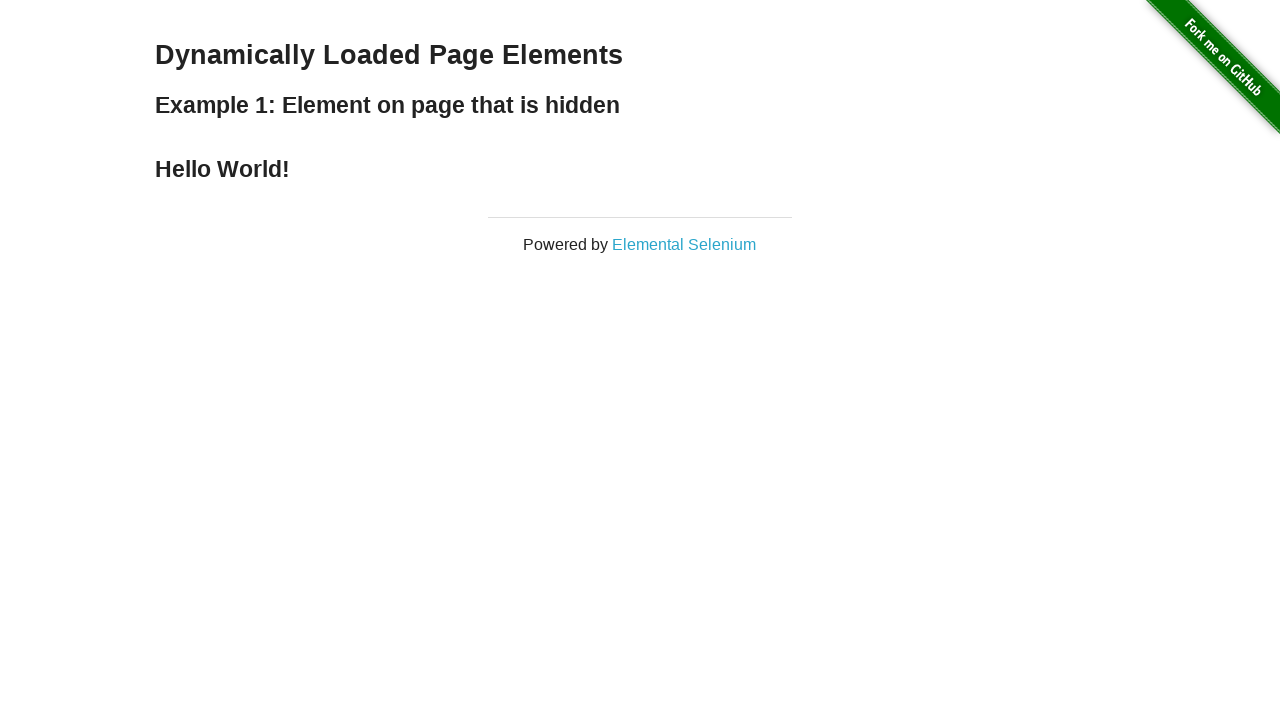

Retrieved loaded text: 'Hello World!'
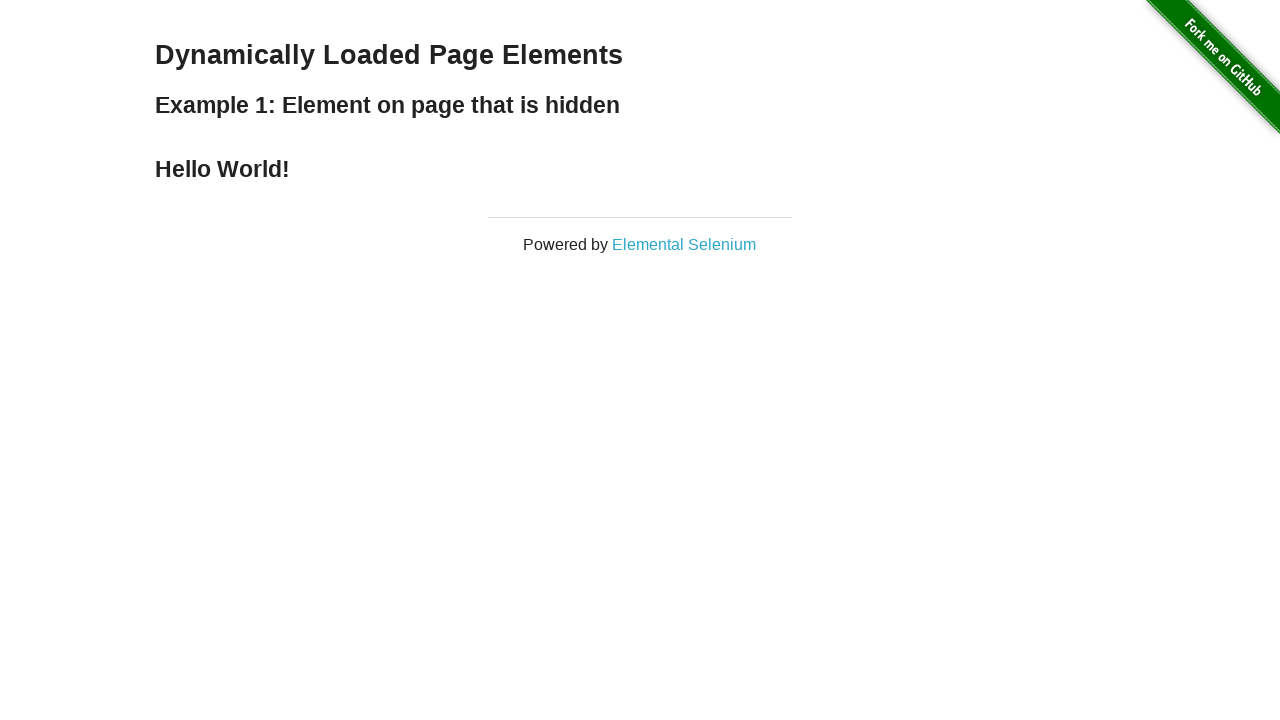

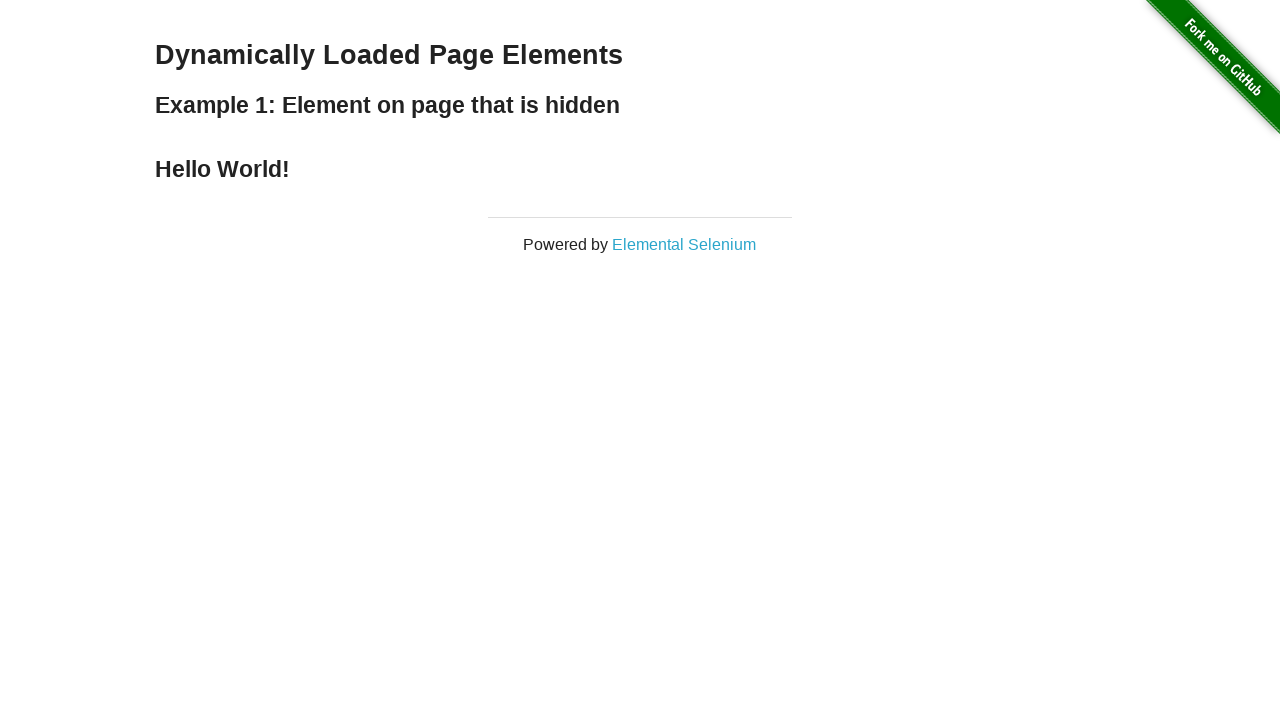